Navigates to an Angular practice website and verifies the page loads by checking the title

Starting URL: https://rahulshettyacademy.com/angularpractice/

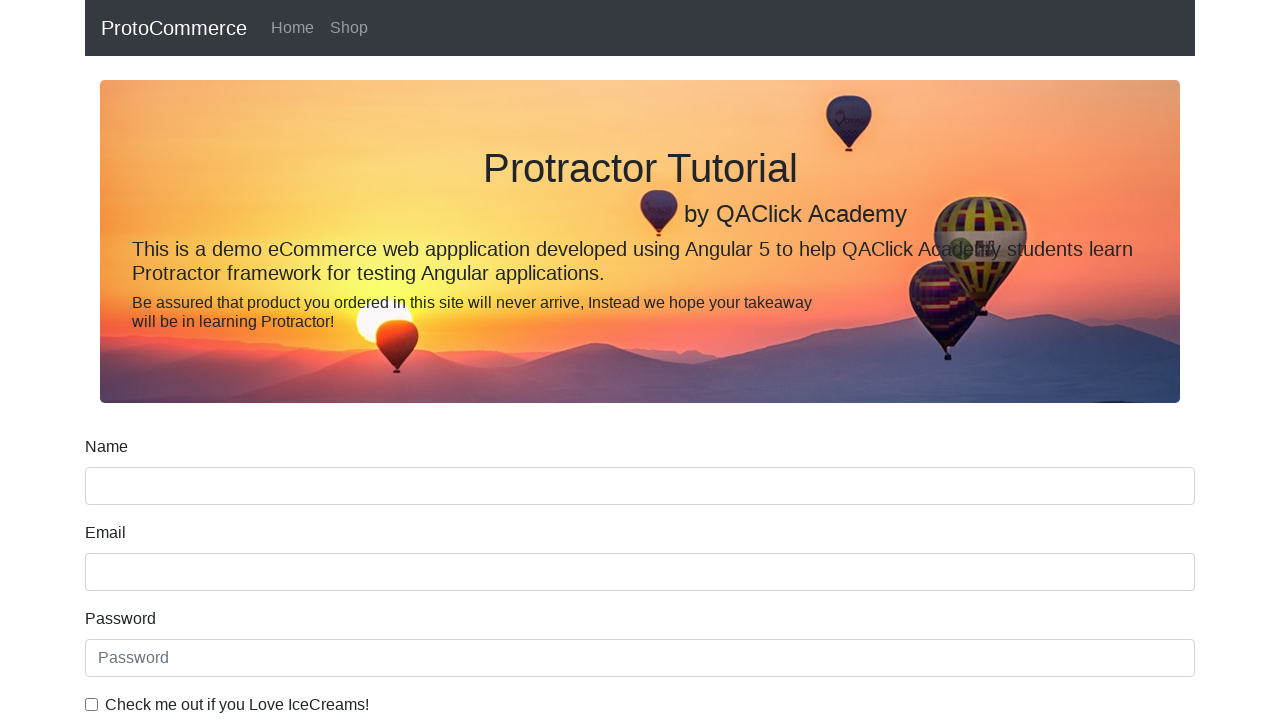

Navigated to Angular practice website
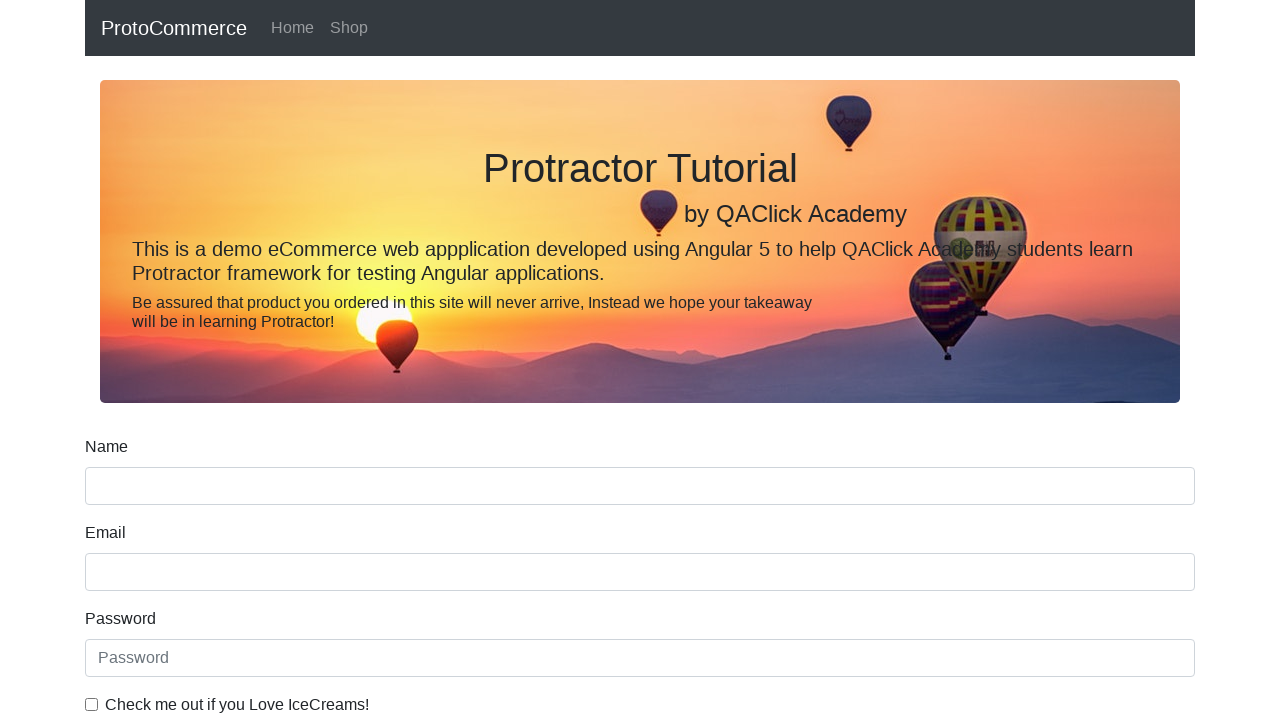

Retrieved and printed page title
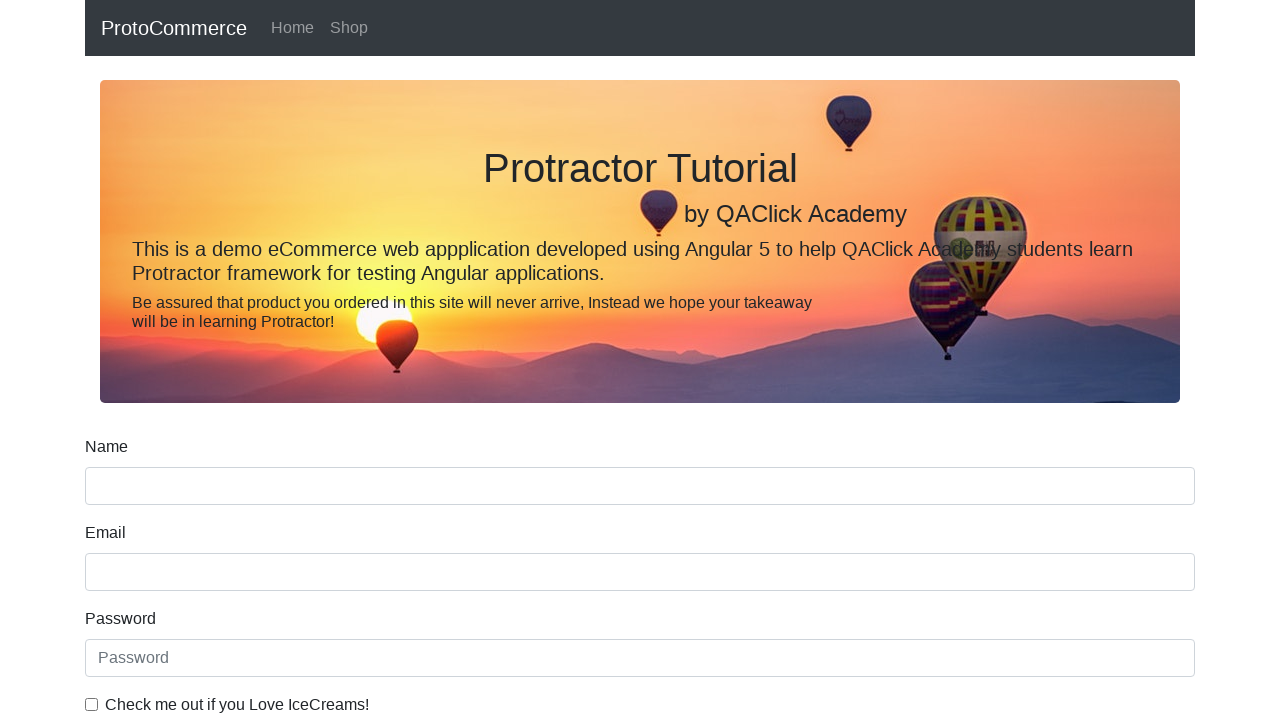

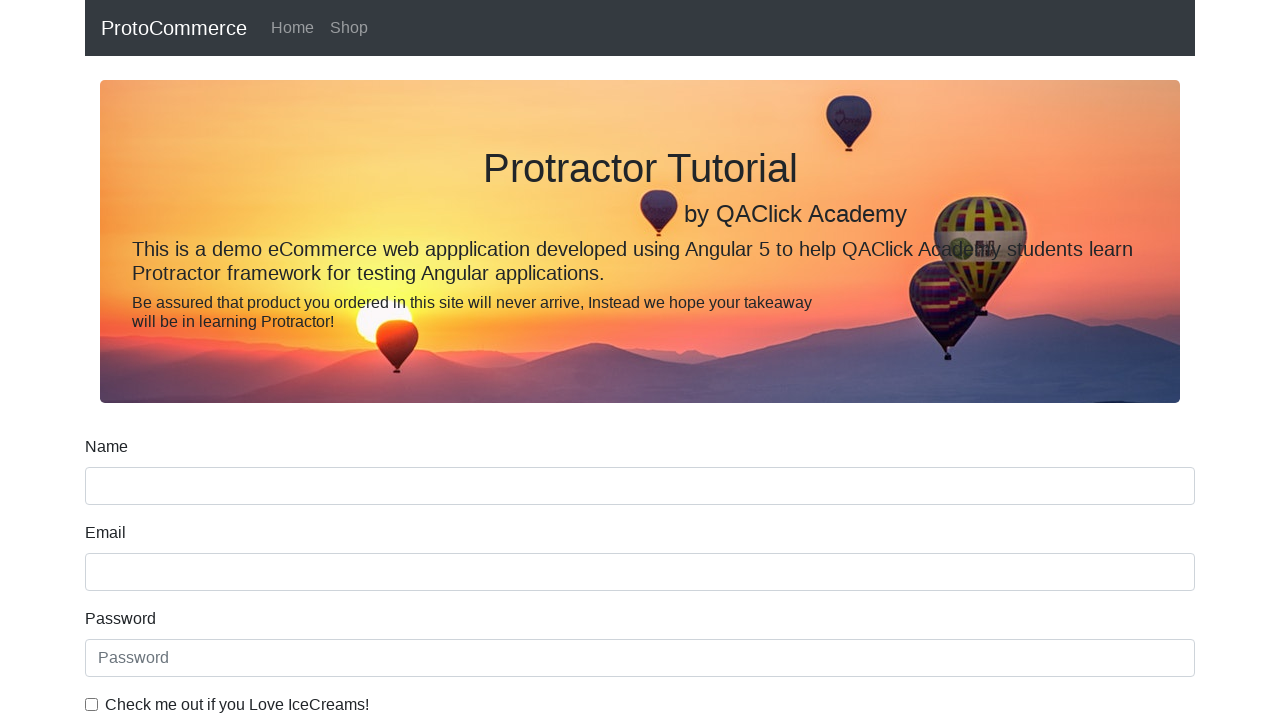